Tests handling a random popup that may not be in DOM initially - if popup appears, fills the form fields and closes it, then verifies popup is gone

Starting URL: https://dehieu.vn/

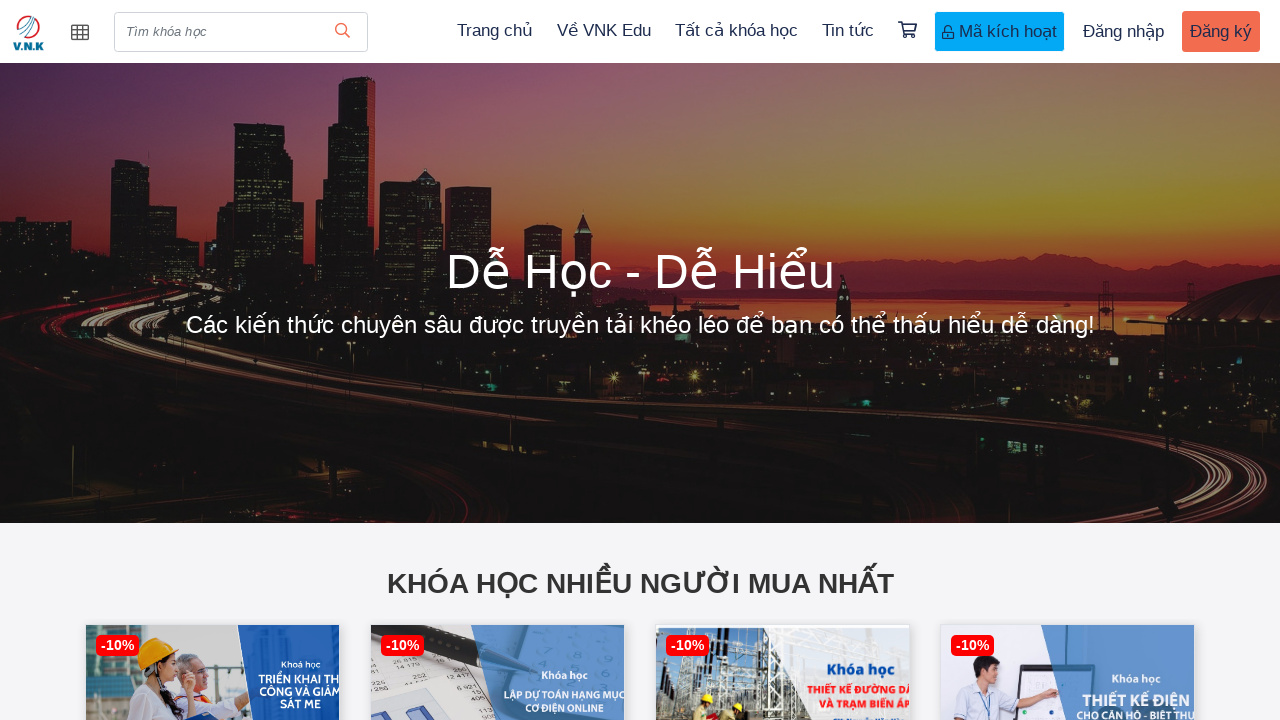

Waited 5 seconds for page to load
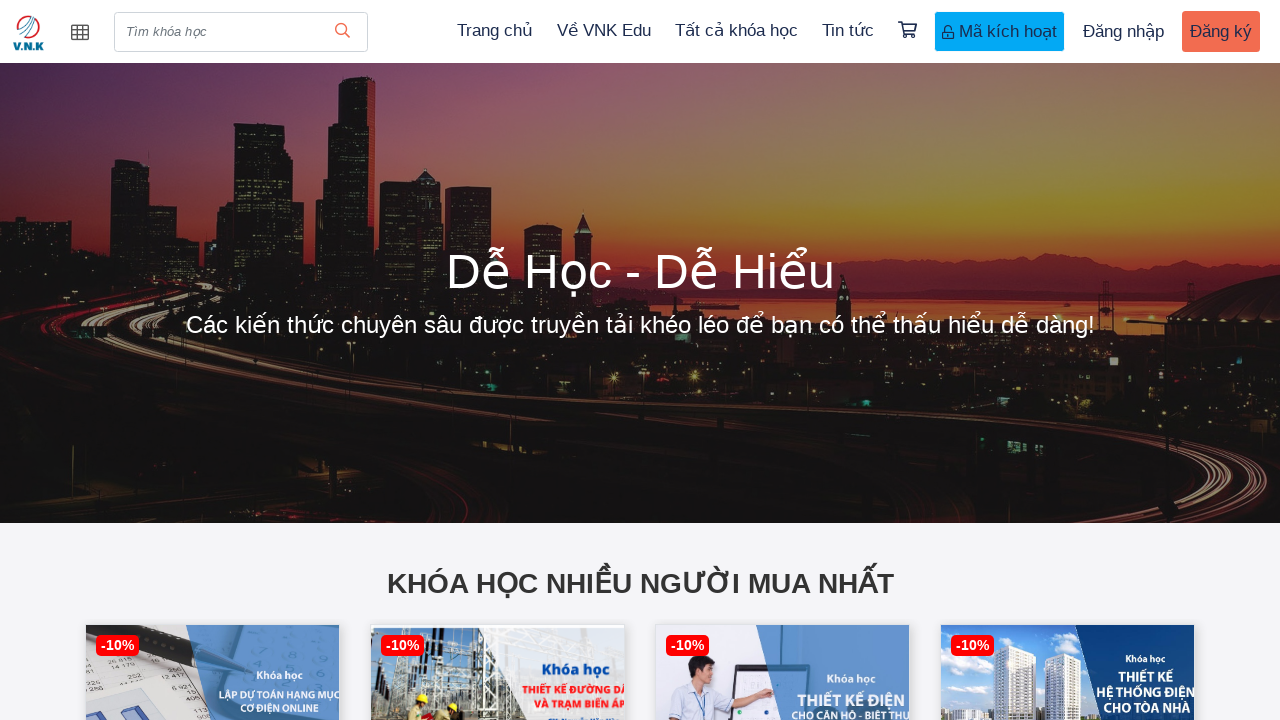

Checked for popup - found 0 popup(s)
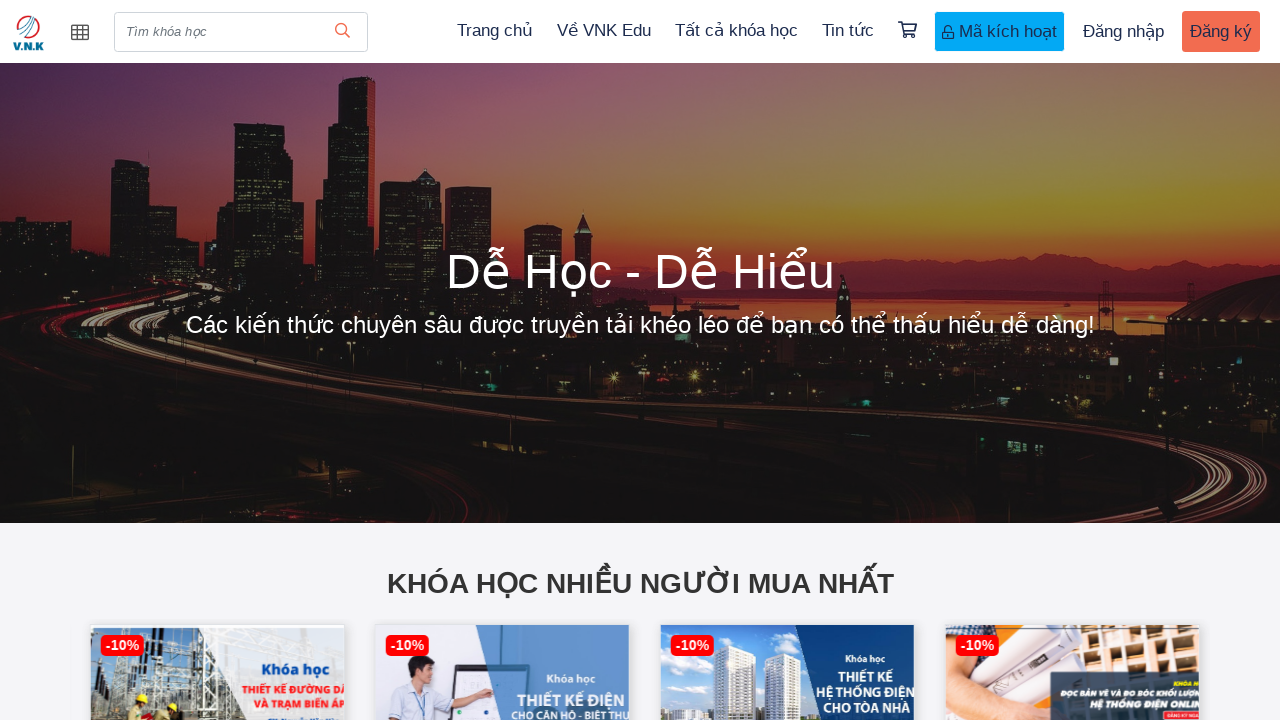

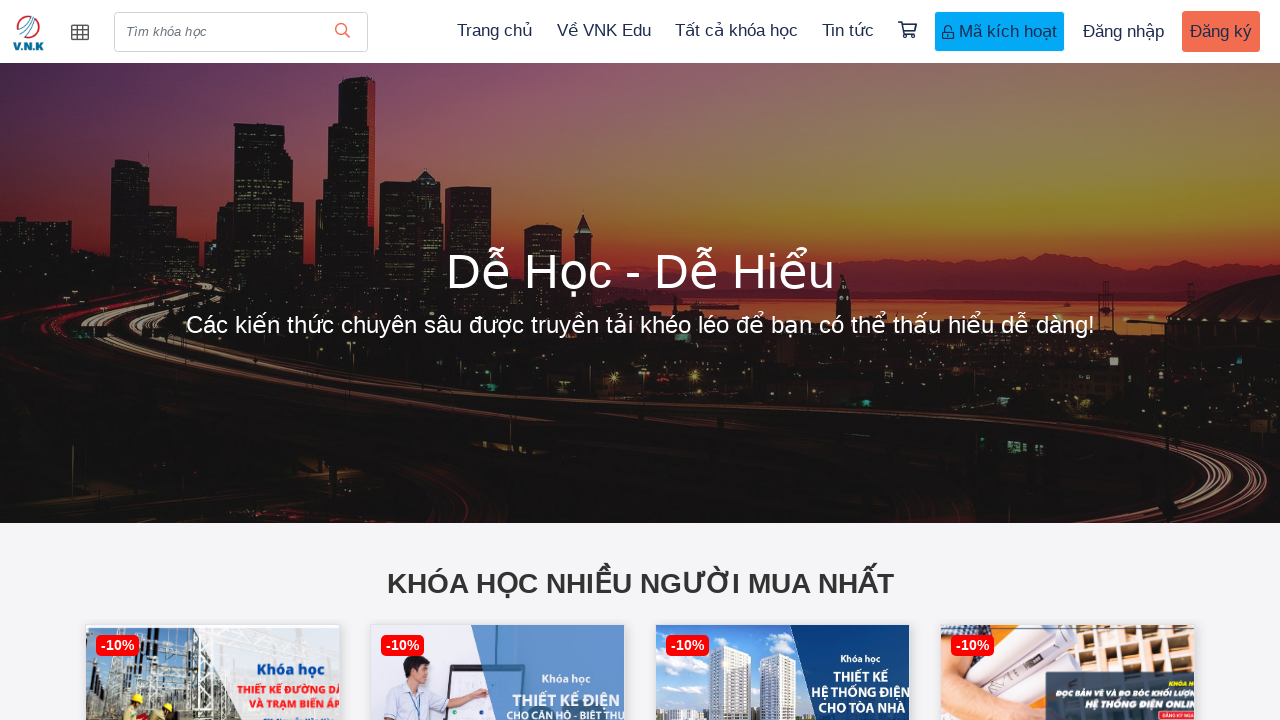